Tests dropdown select functionality by selecting an option from a dropdown menu by visible text and verifying the selection

Starting URL: https://bonigarcia.dev/selenium-webdriver-java/web-form.html

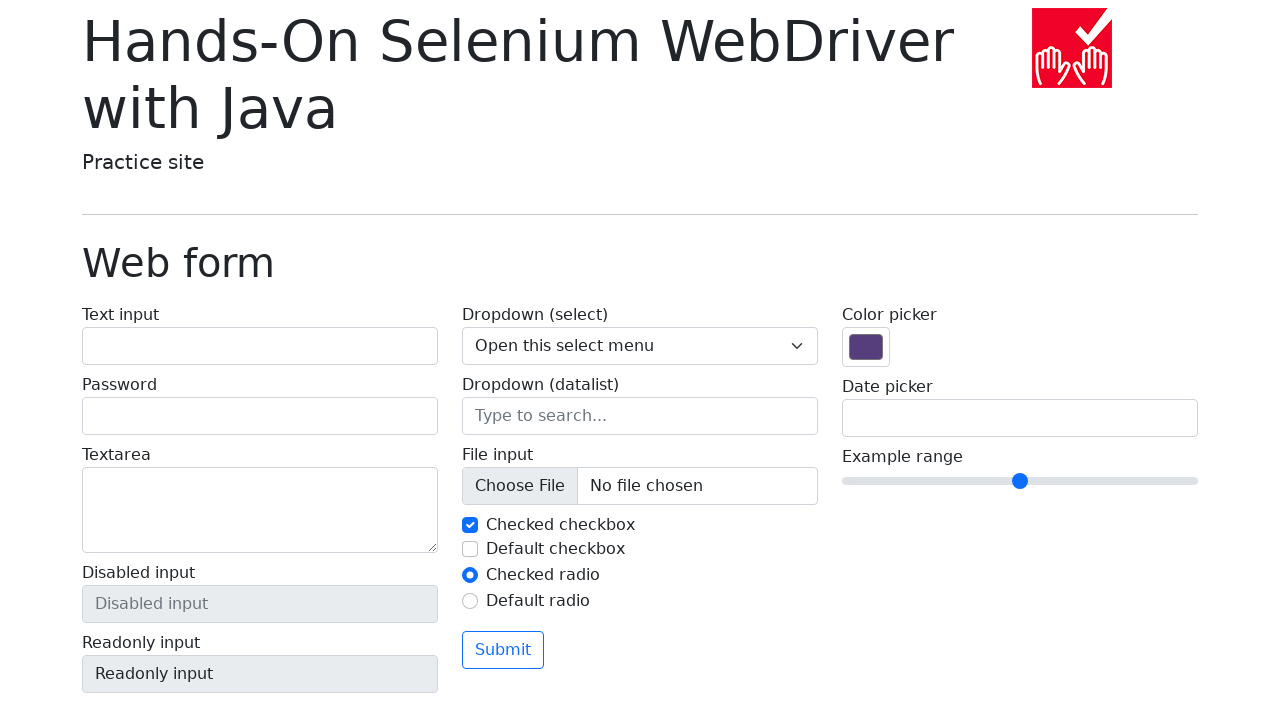

Selected 'Three' from dropdown menu by visible text on select[name='my-select']
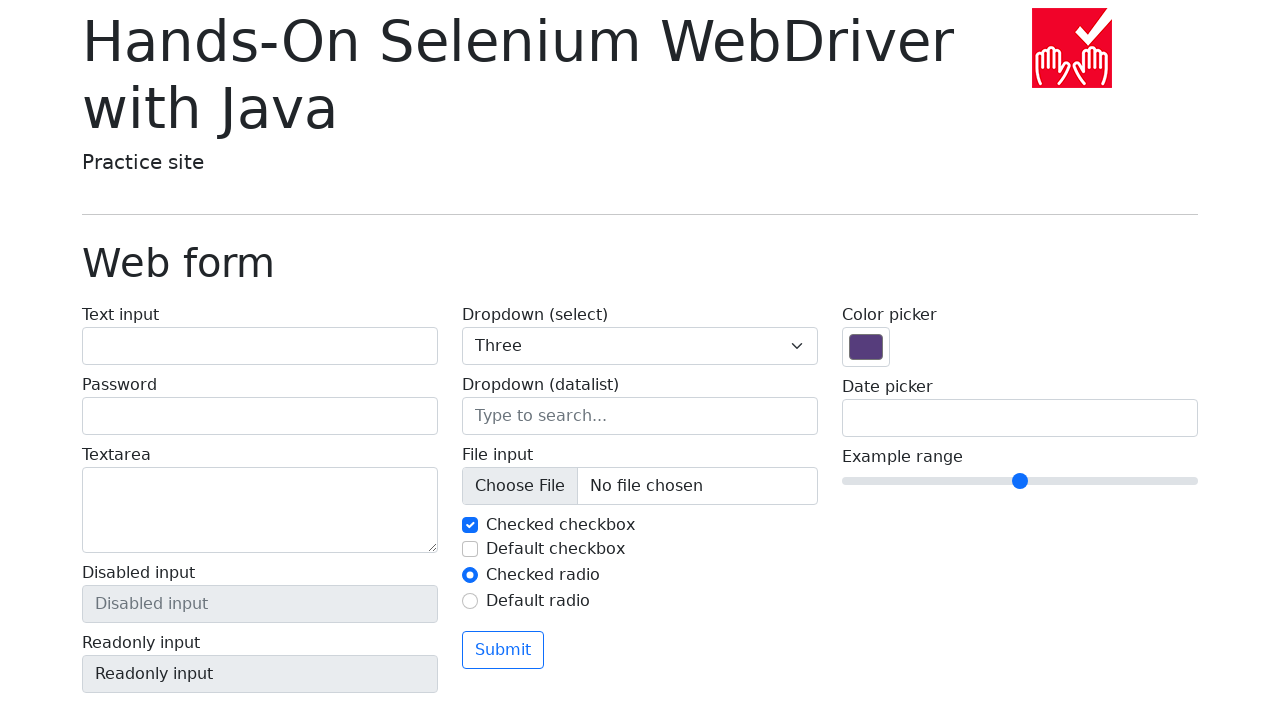

Retrieved selected dropdown value
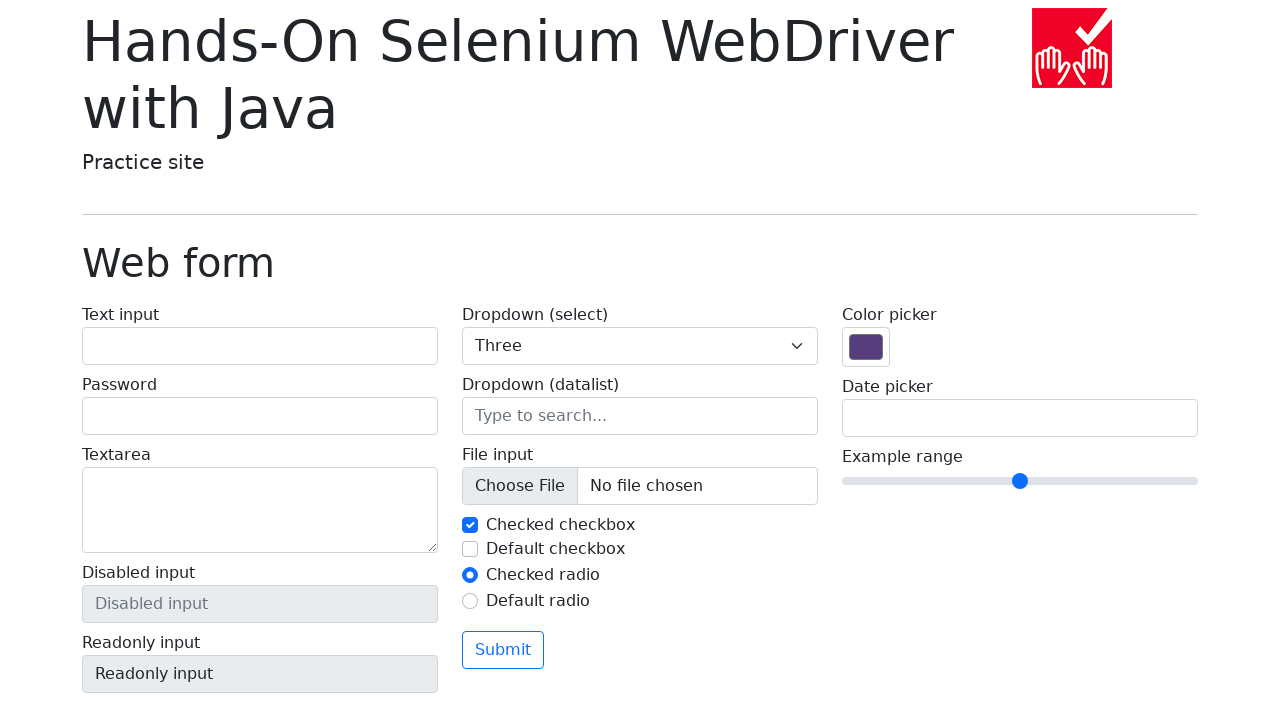

Verified that 'Three' is the selected option in the dropdown
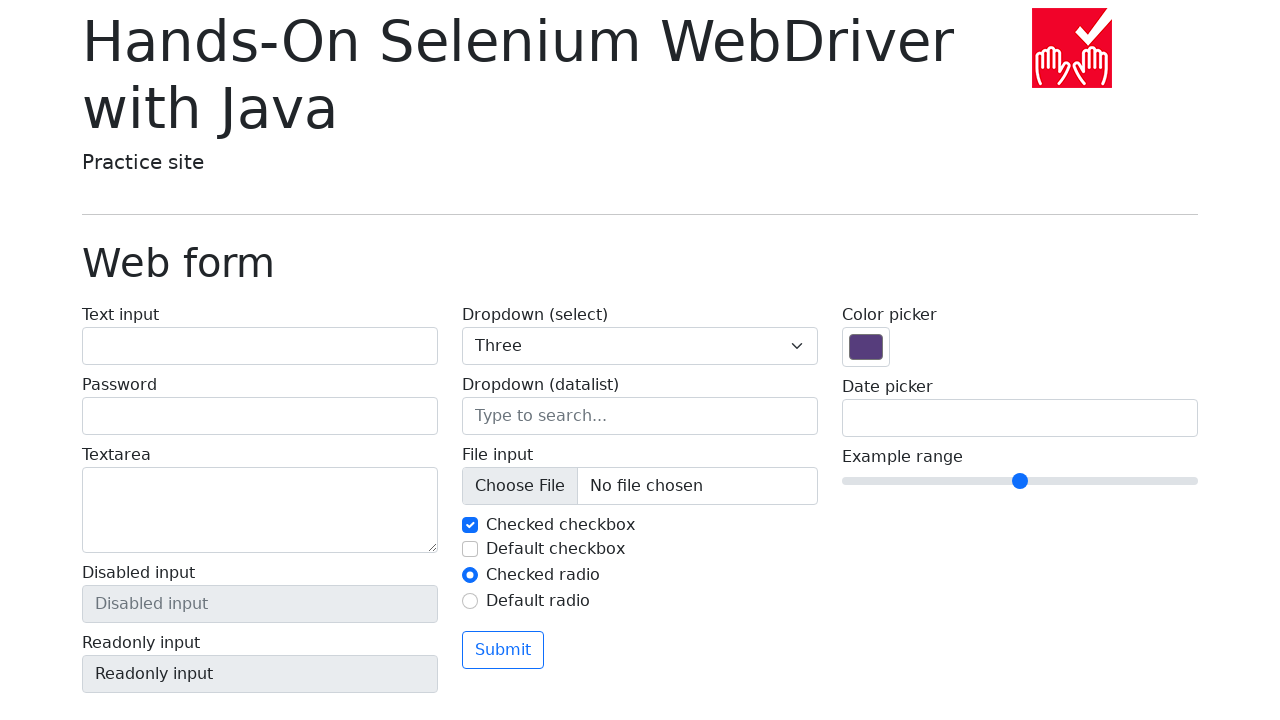

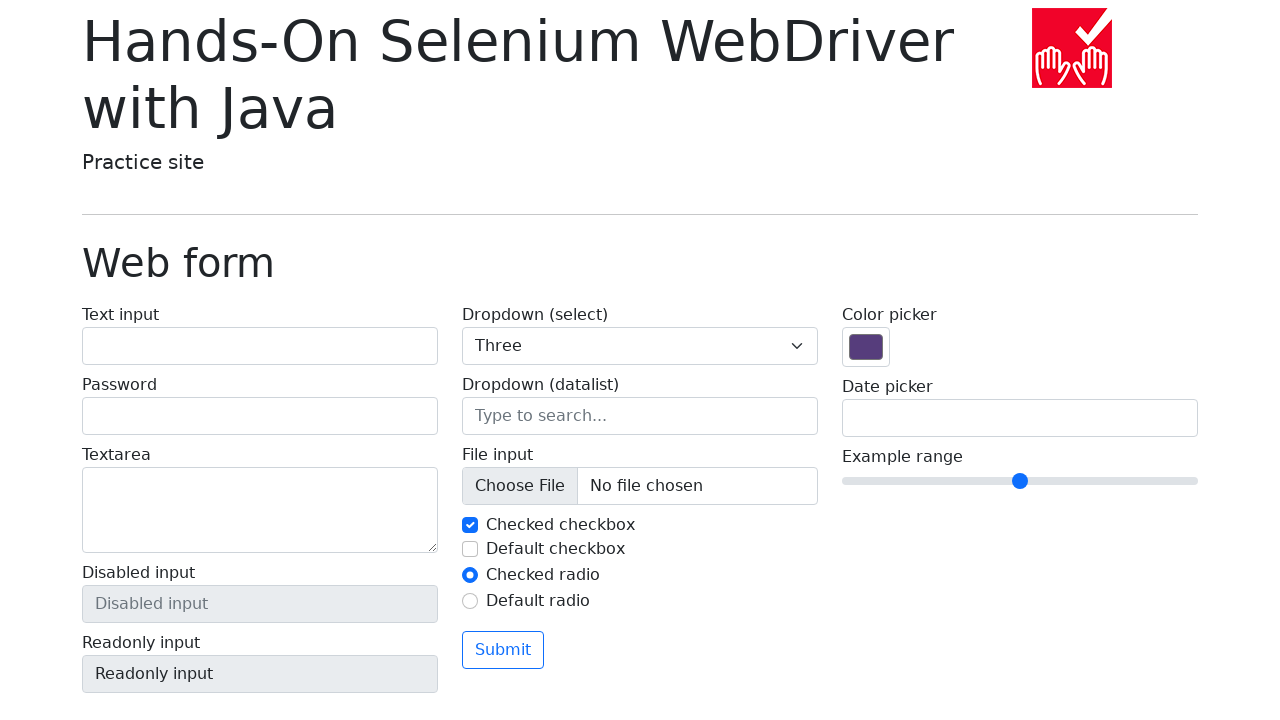